Tests multiple jQuery UI interactions including drag and drop, resizable elements, and sortable lists by navigating between demo pages and interacting with elements inside iframes

Starting URL: https://jqueryui.com/droppable/

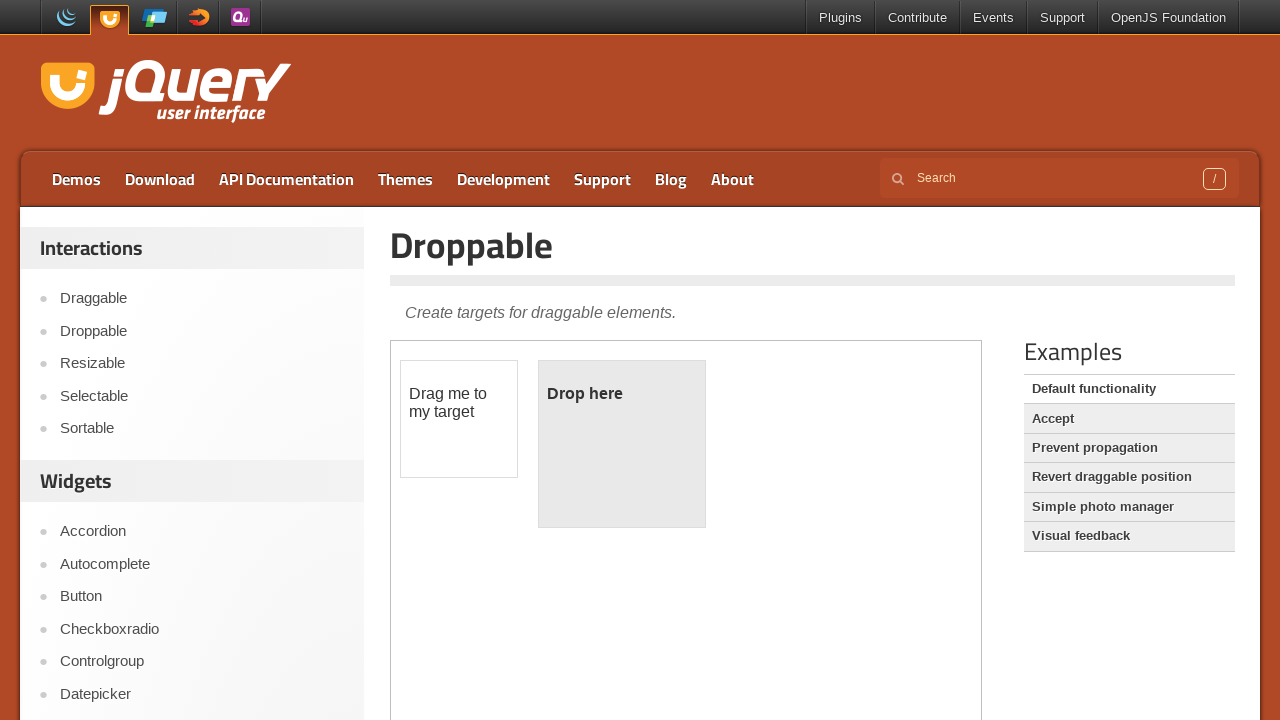

Switched to droppable demo iframe
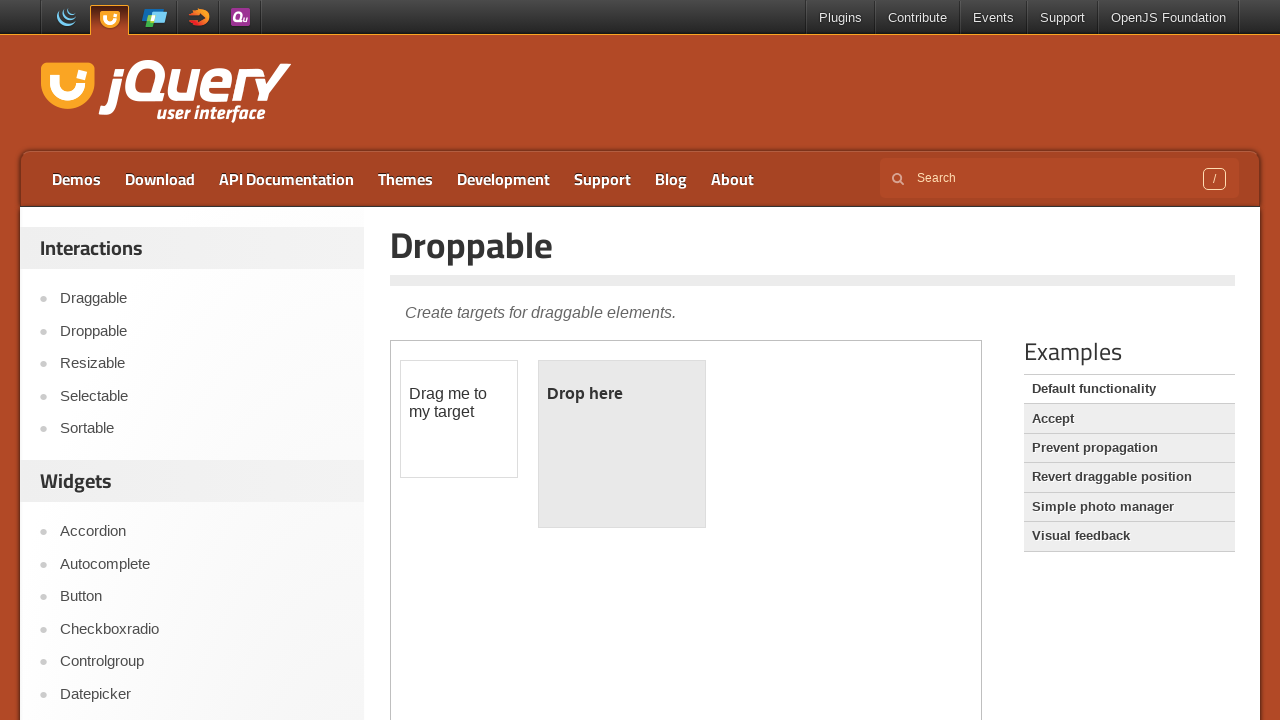

Located draggable element
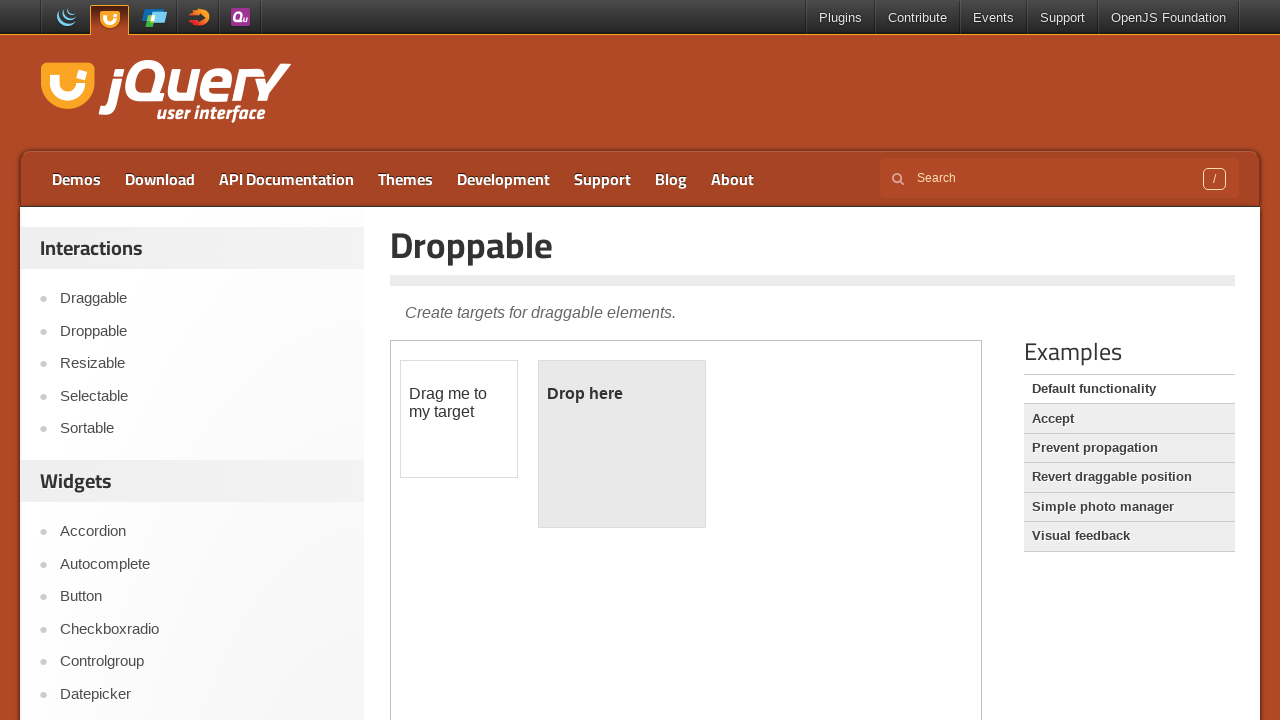

Located droppable target
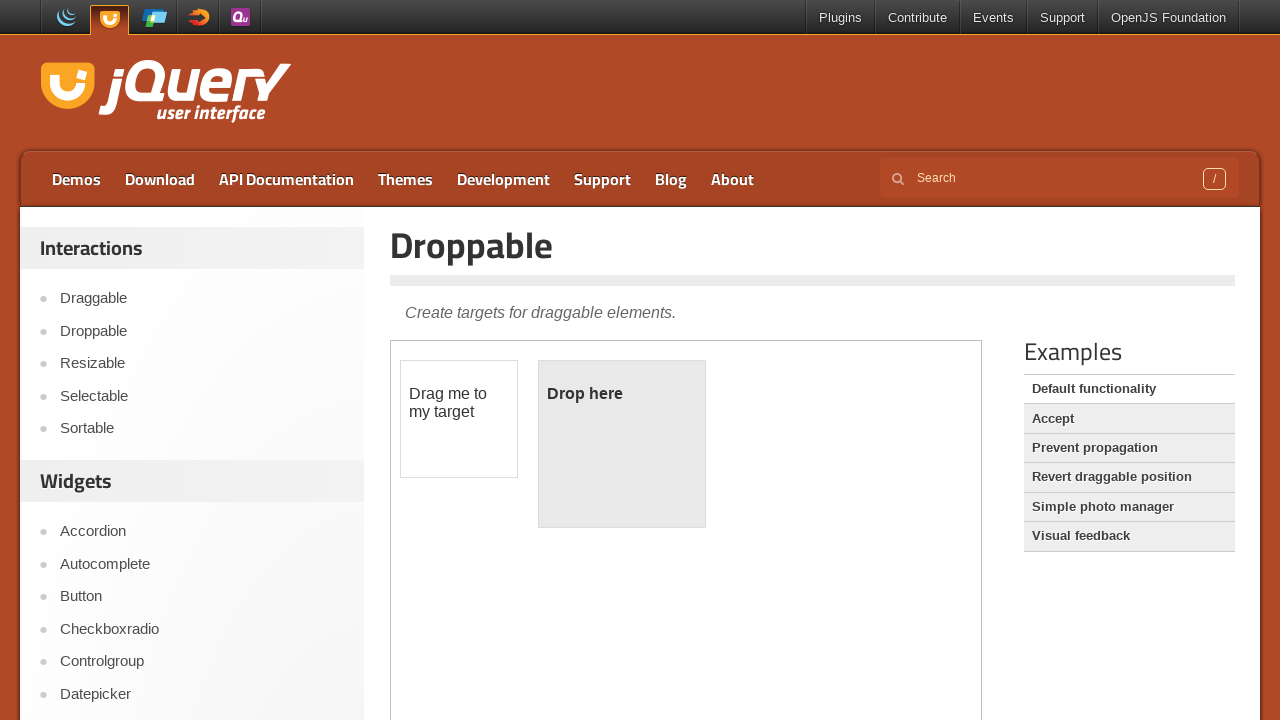

Dragged element to droppable target at (622, 444)
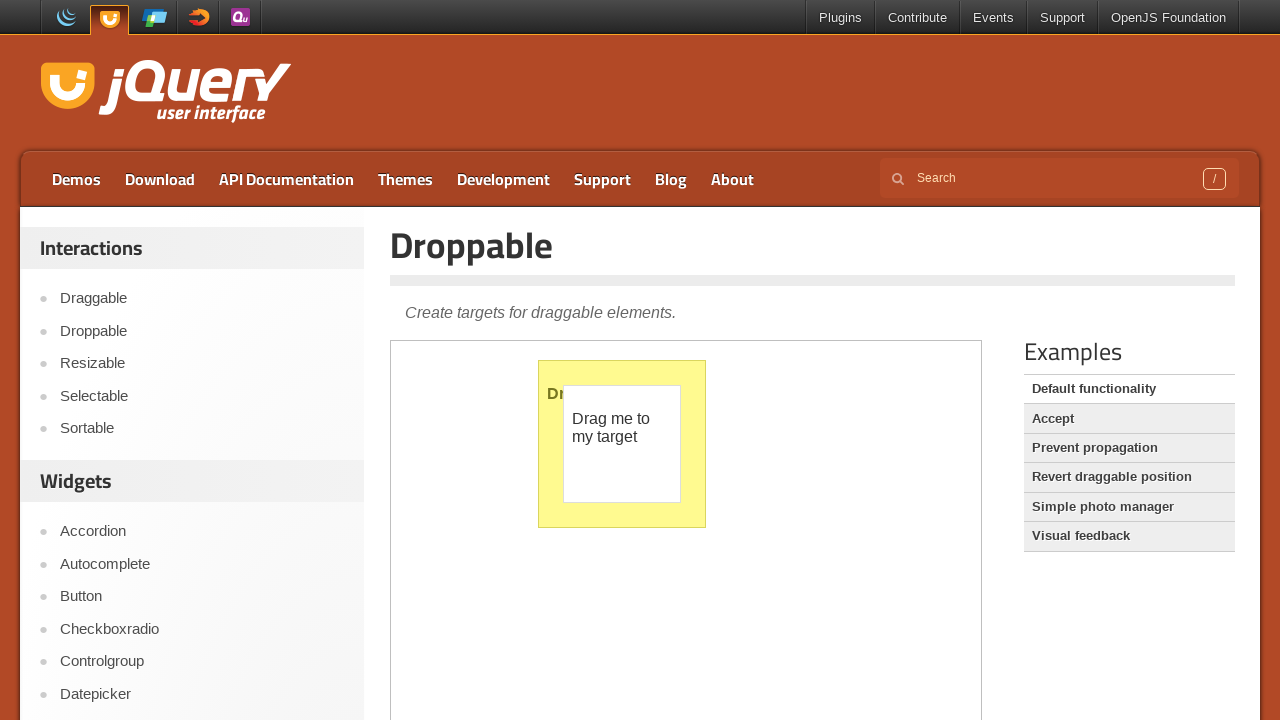

Clicked link to resizable demo at (202, 364) on a[href='https://jqueryui.com/resizable/']
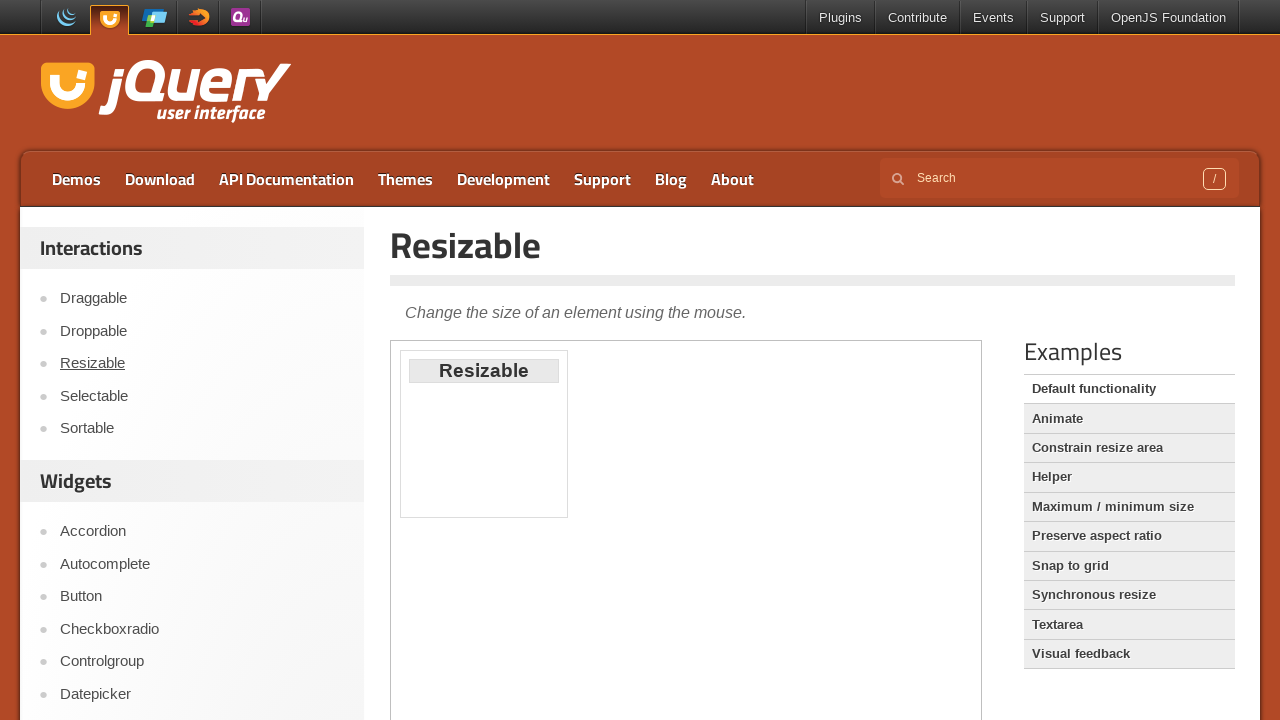

Resizable demo page loaded
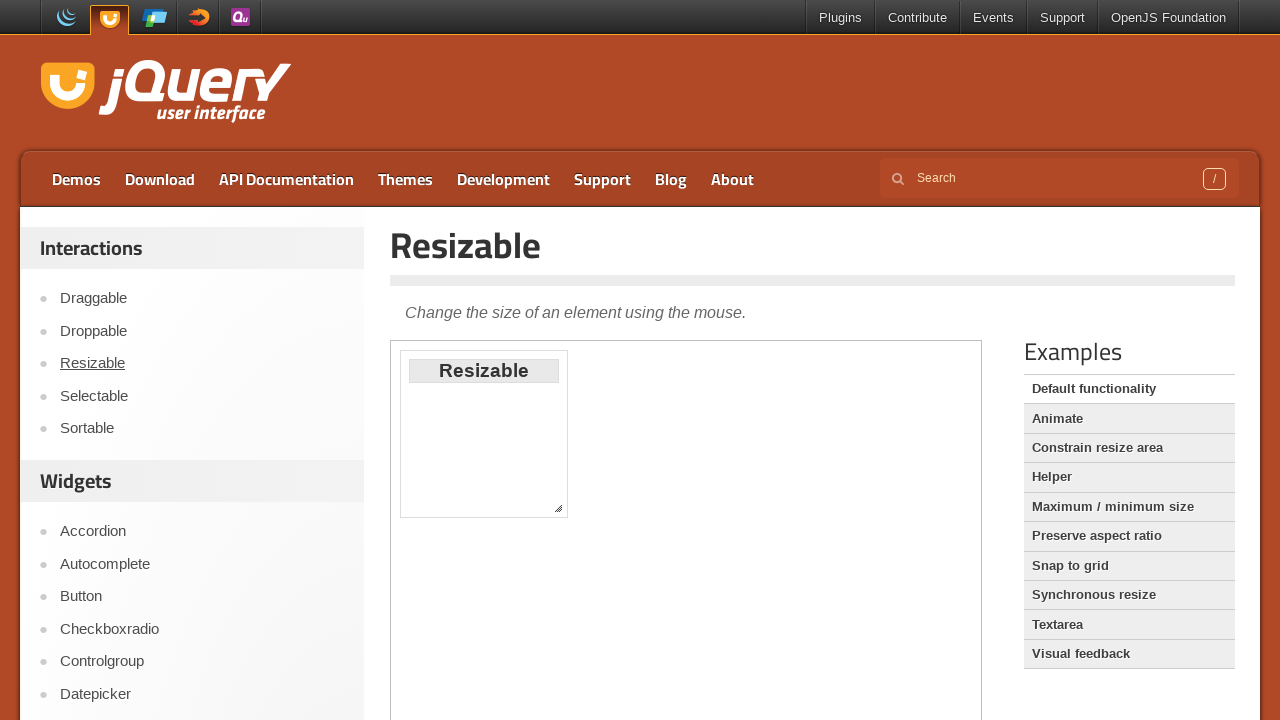

Switched to resizable demo iframe
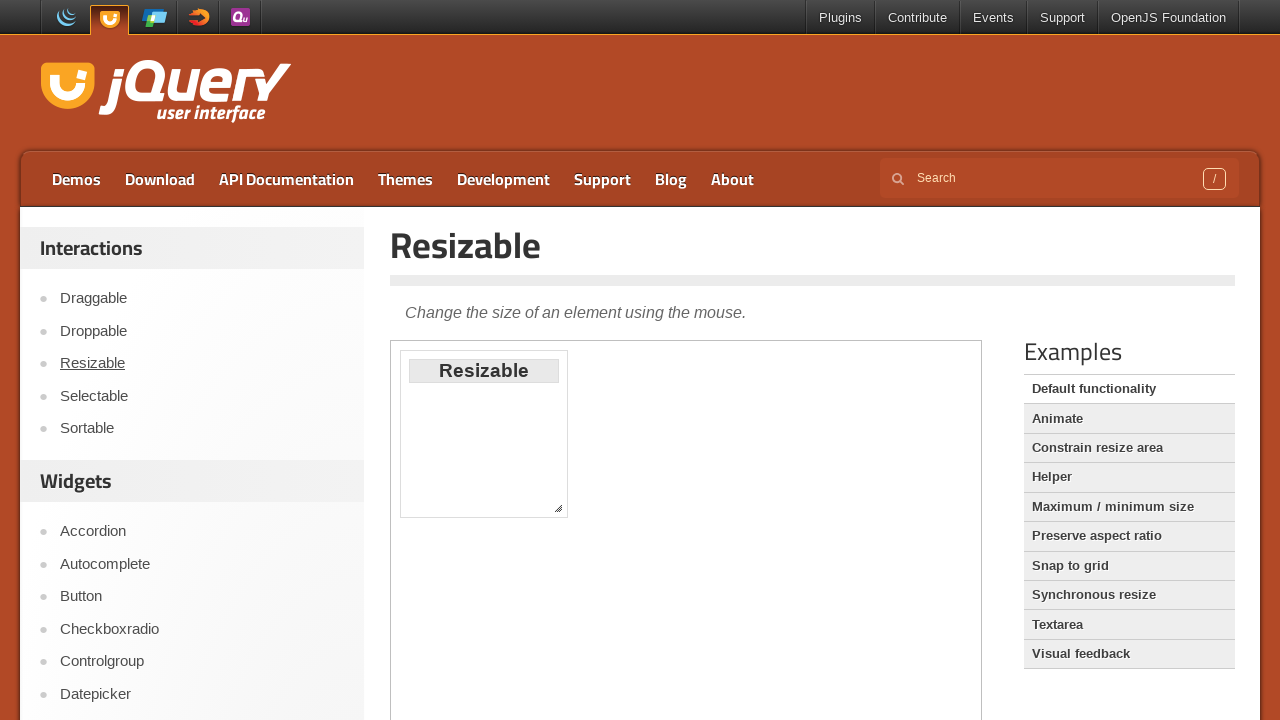

Located resize handle
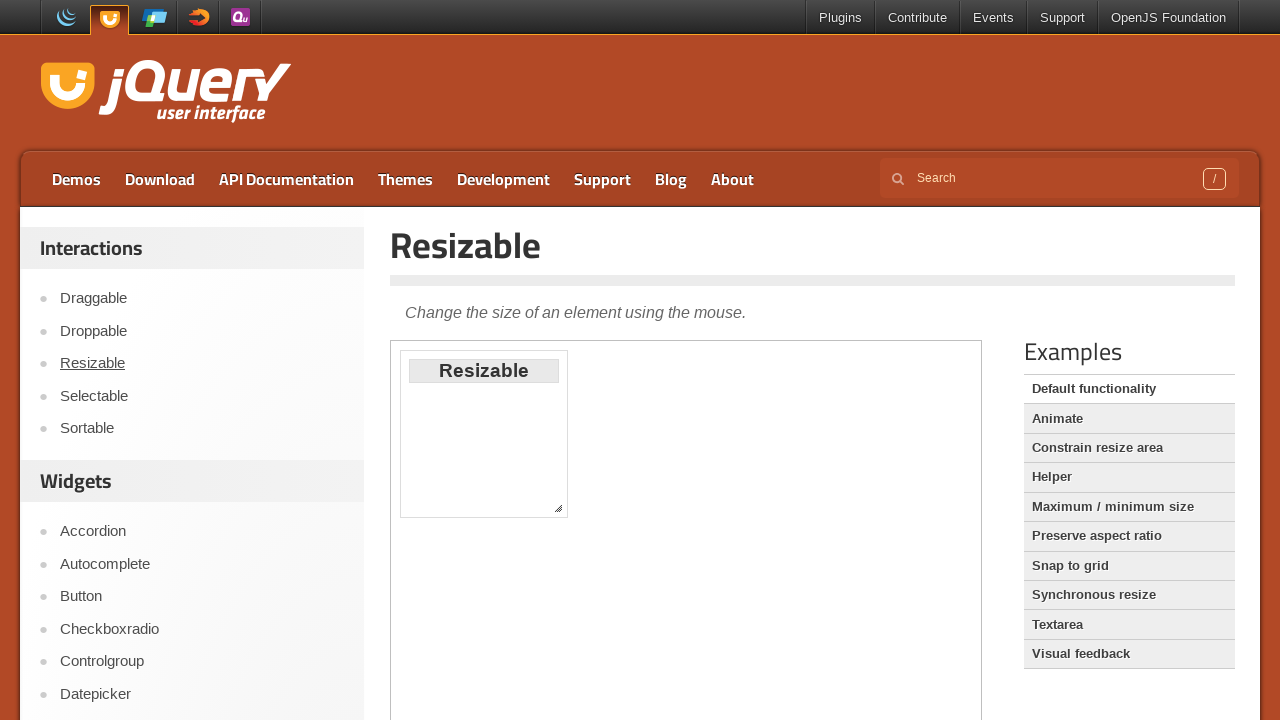

Hovered over resize handle at (558, 508) on iframe >> nth=0 >> internal:control=enter-frame >> .ui-resizable-se
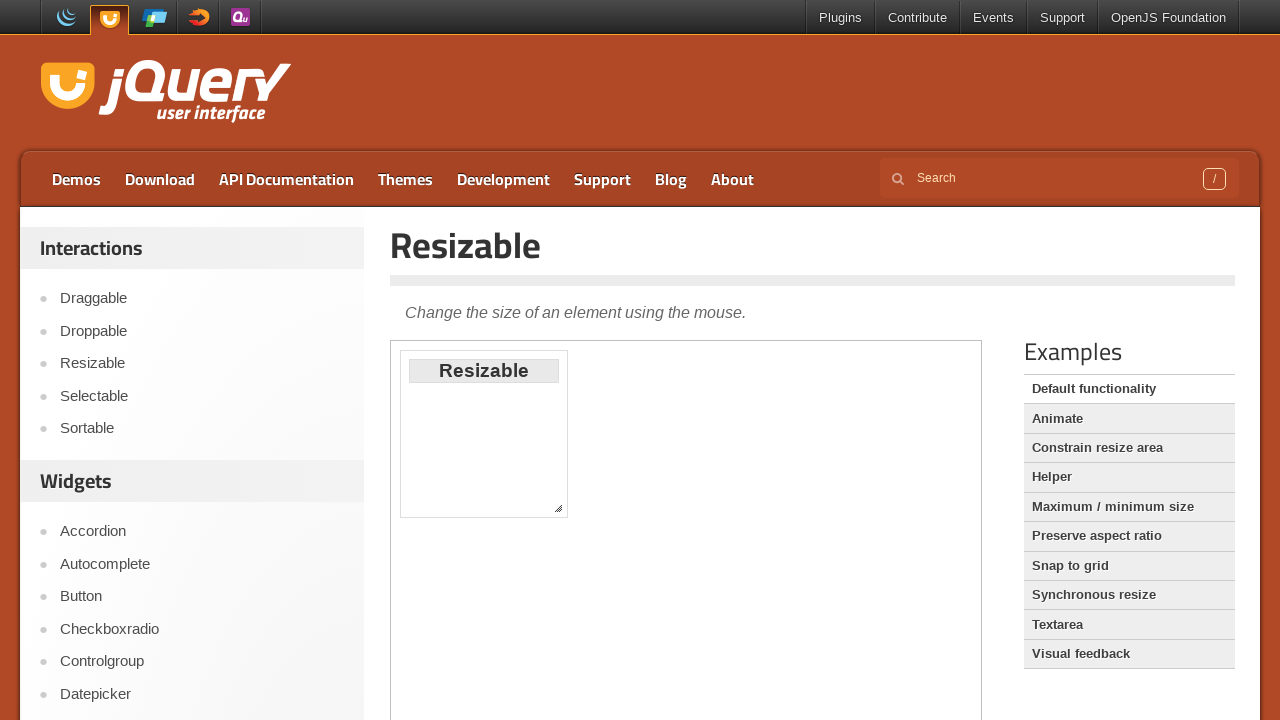

Pressed mouse button on resize handle at (558, 508)
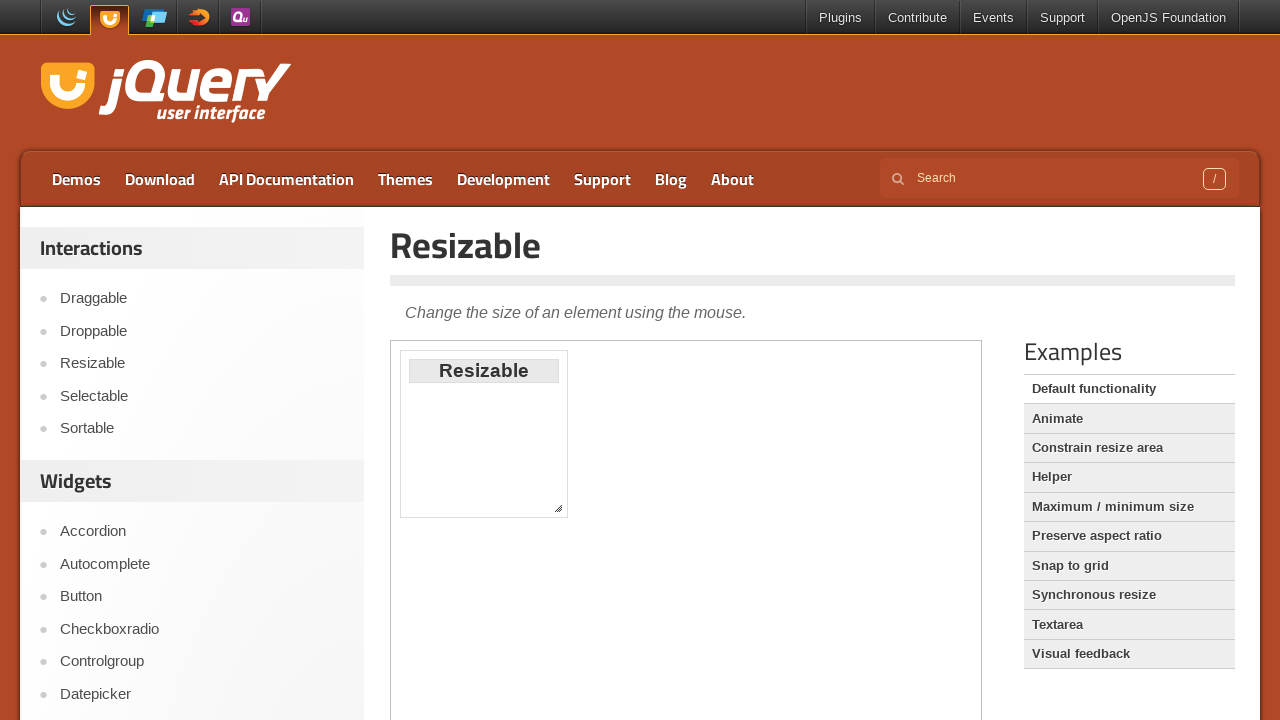

Moved mouse to resize element at (100, -30)
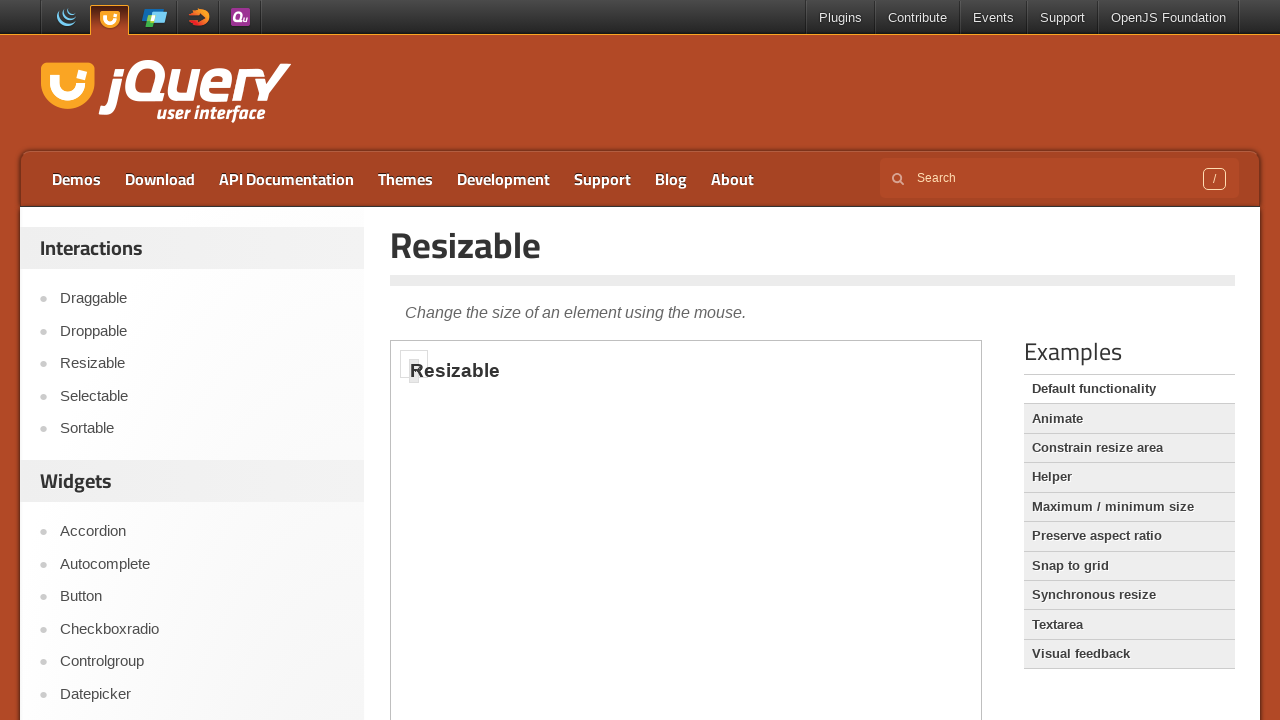

Released mouse button, element resized at (100, -30)
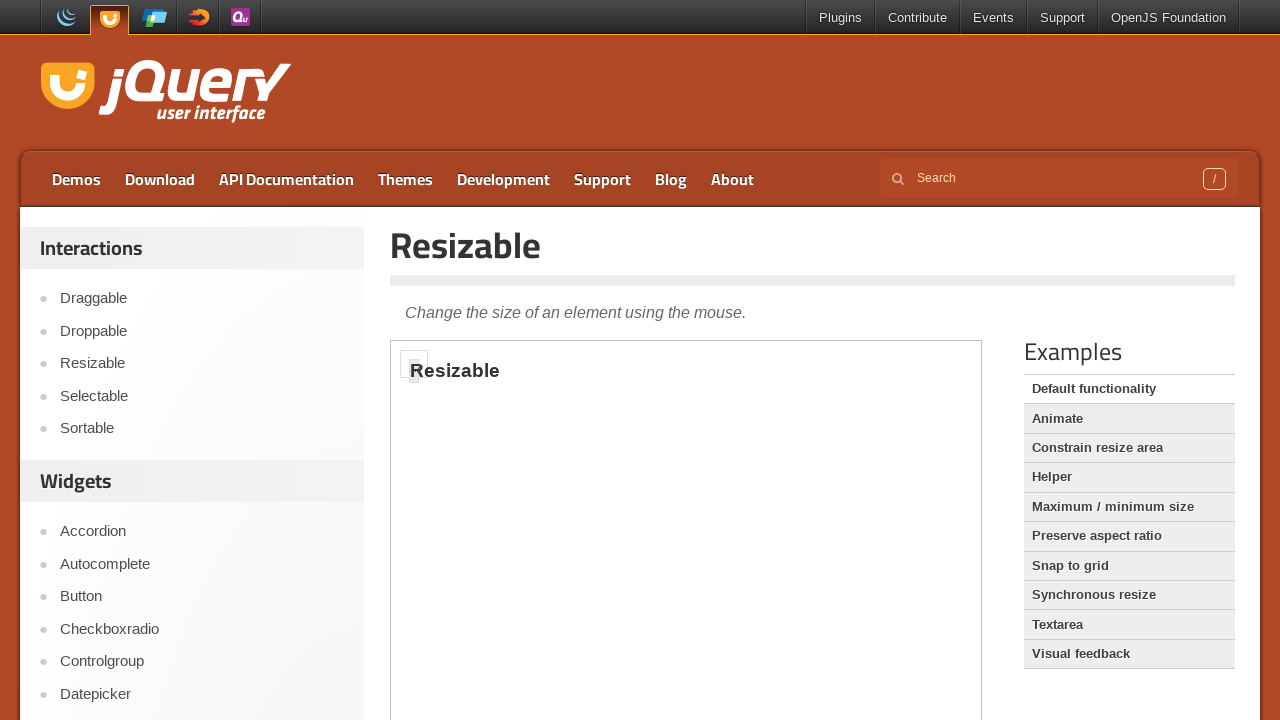

Clicked link to sortable demo at (202, 429) on text=Sortable
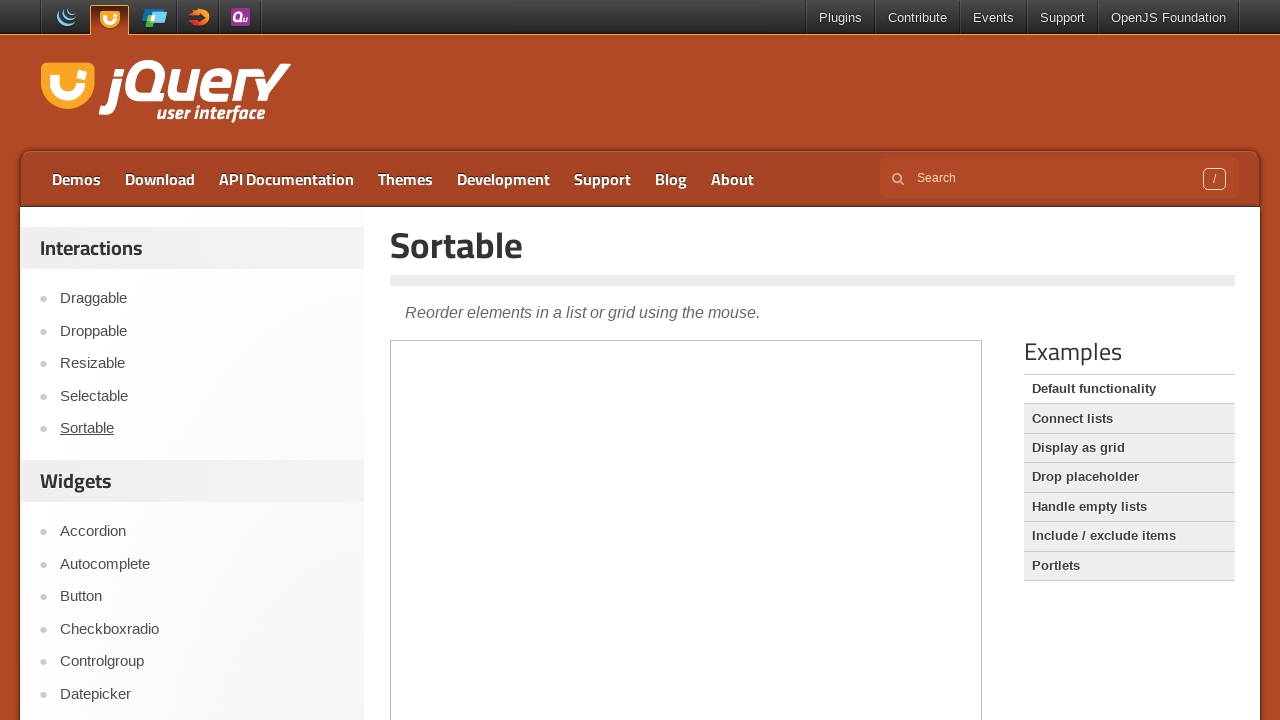

Sortable demo page loaded
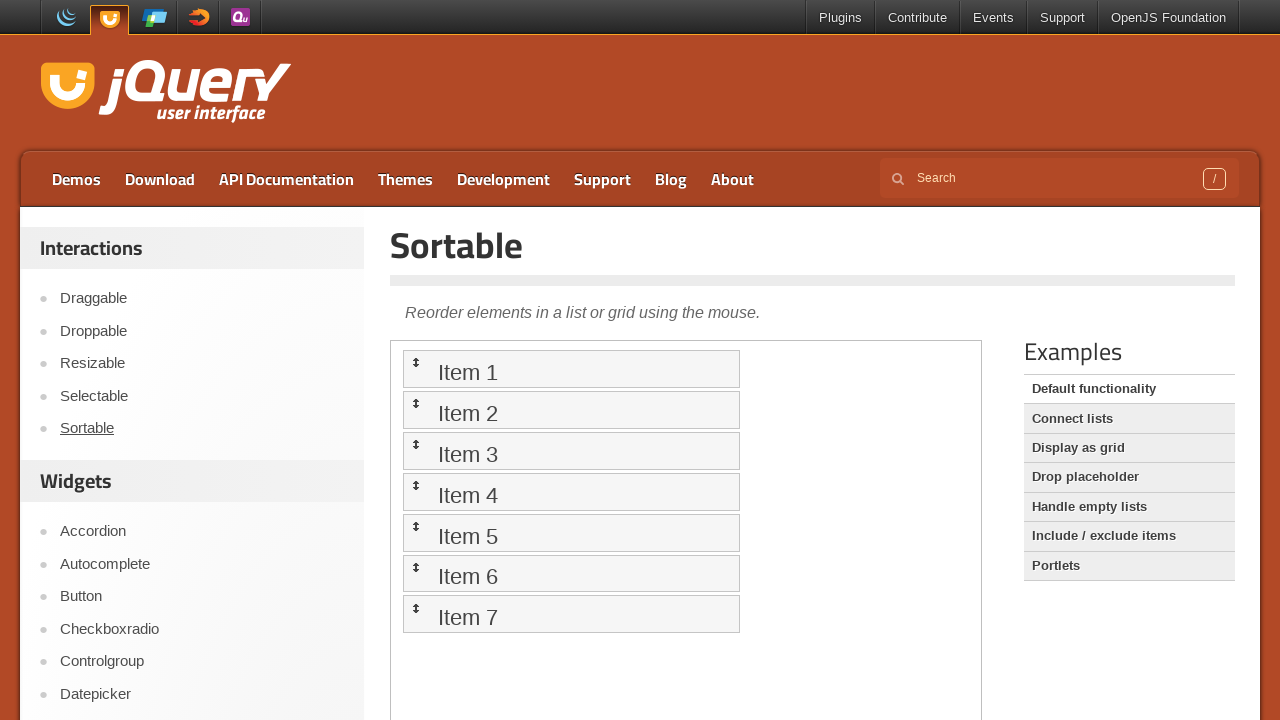

Switched to sortable demo iframe
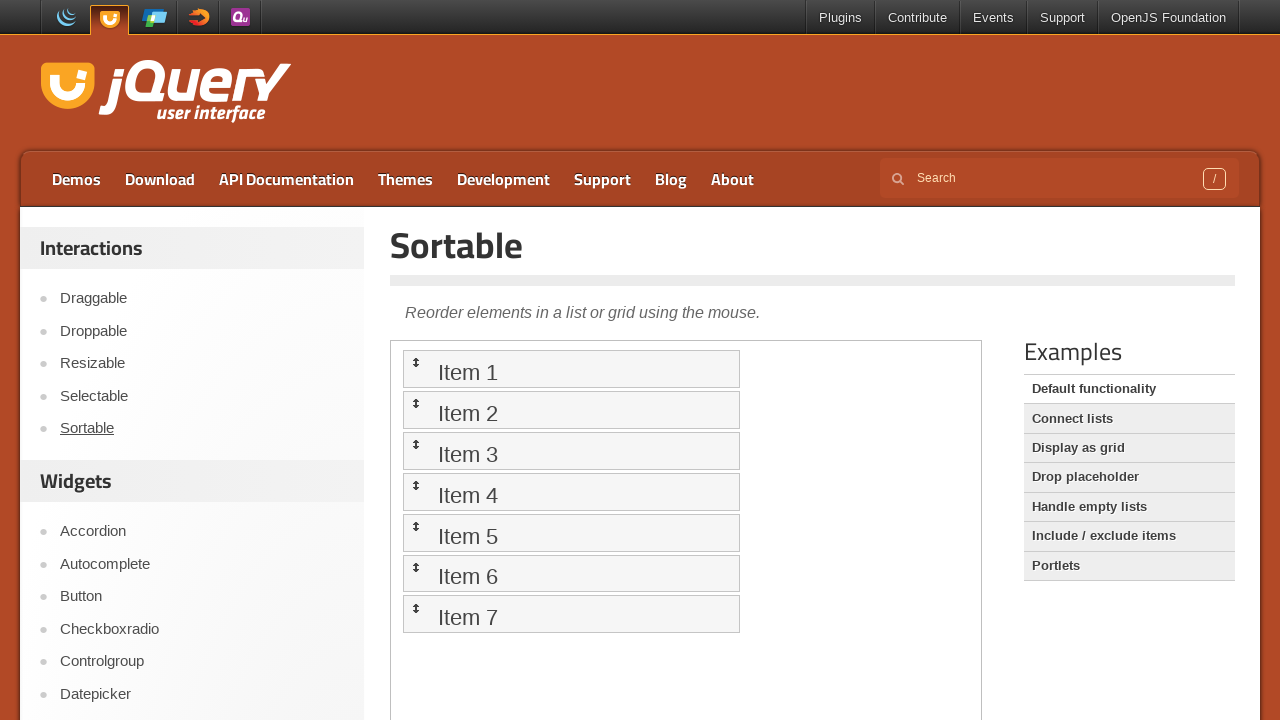

Located first sortable item
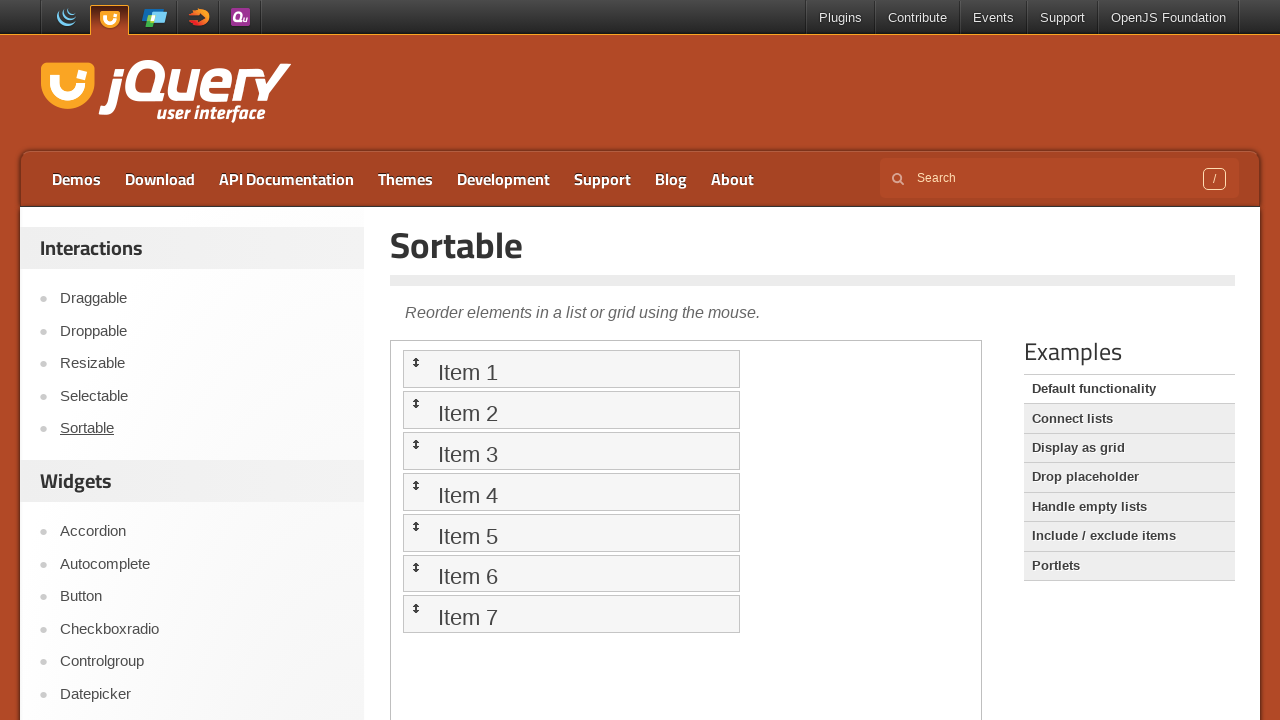

Hovered over sortable item at (571, 369) on iframe >> nth=0 >> internal:control=enter-frame >> .ui-sortable-handle >> nth=0
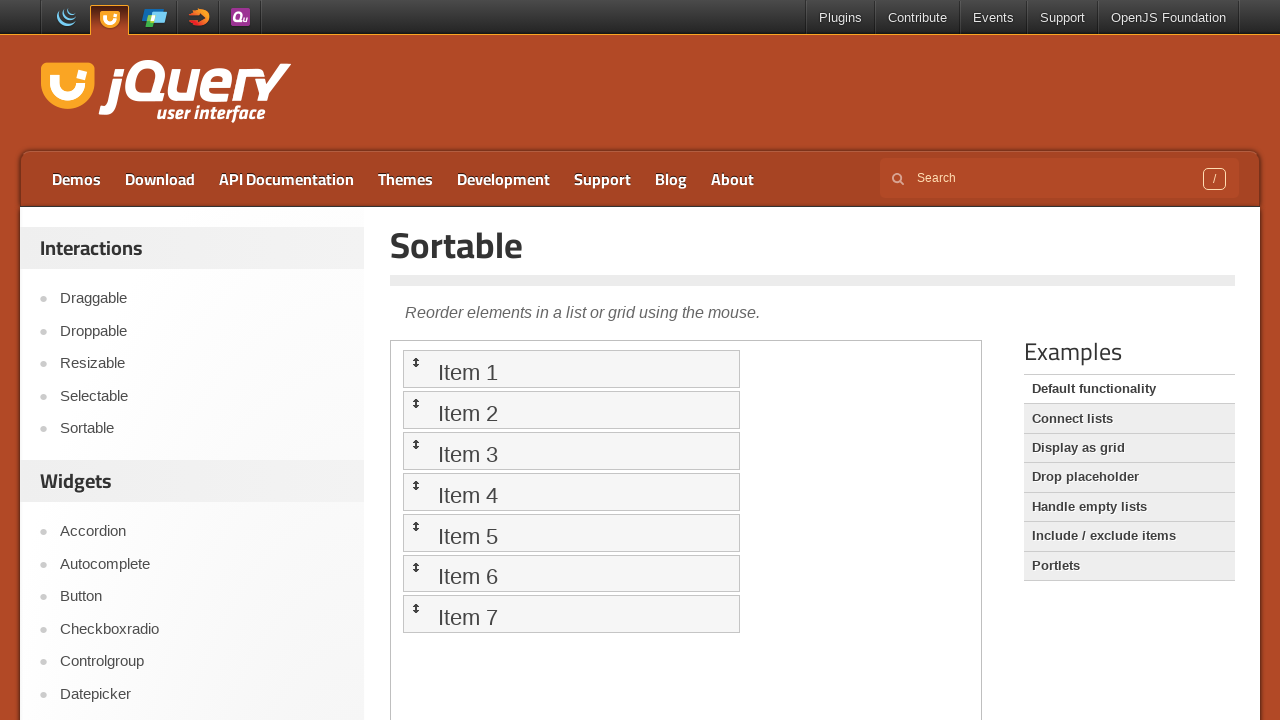

Pressed mouse button on sortable item at (571, 369)
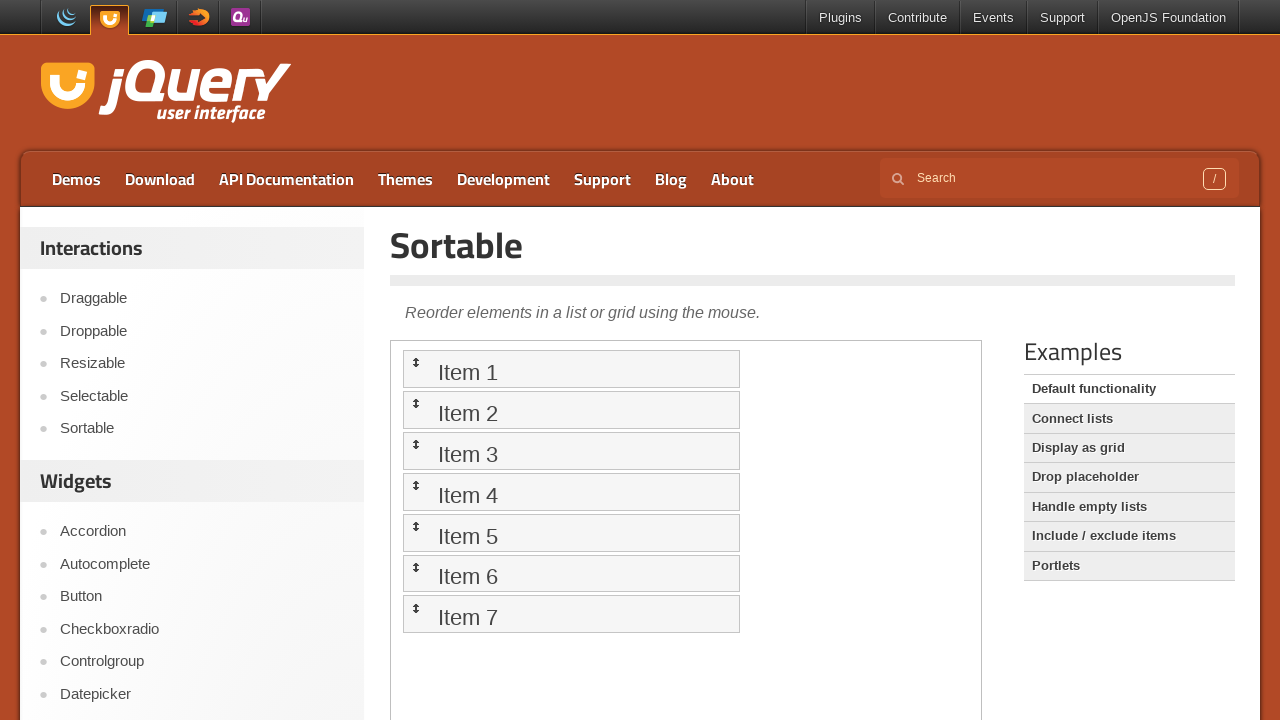

Moved mouse to reorder sortable item at (0, 80)
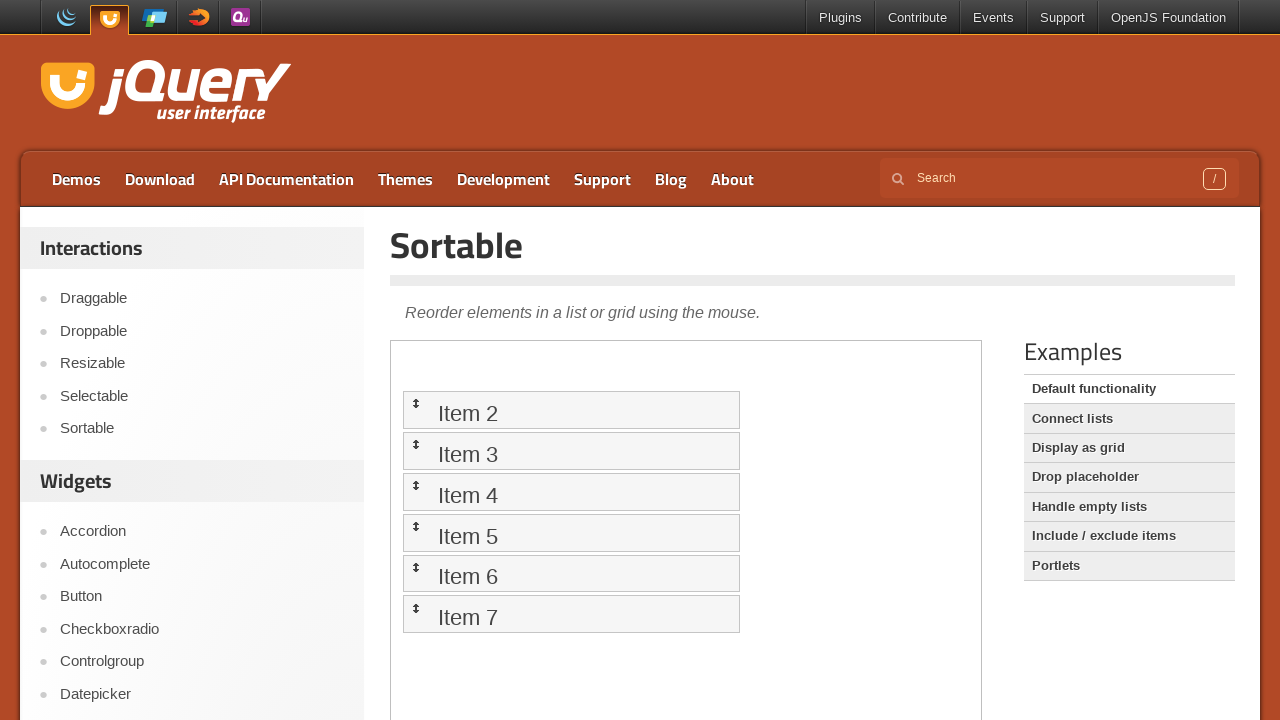

Released mouse button, item reordered at (0, 80)
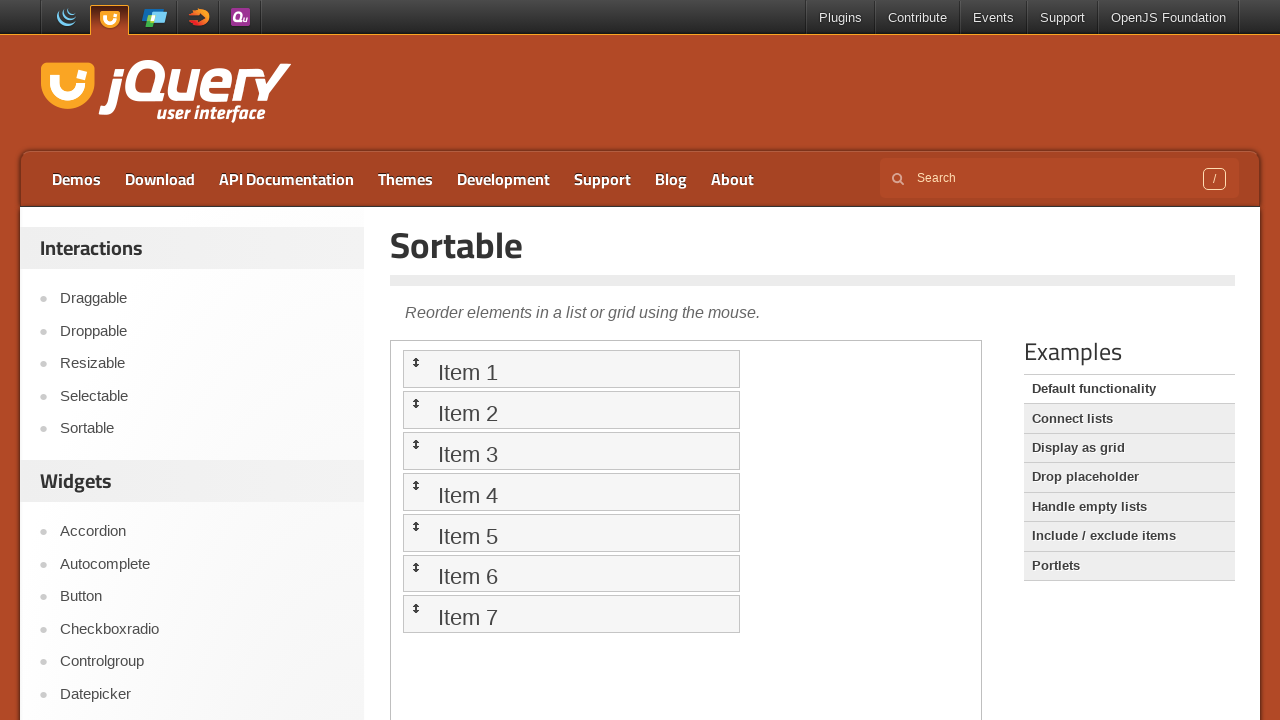

Waited for animation to complete
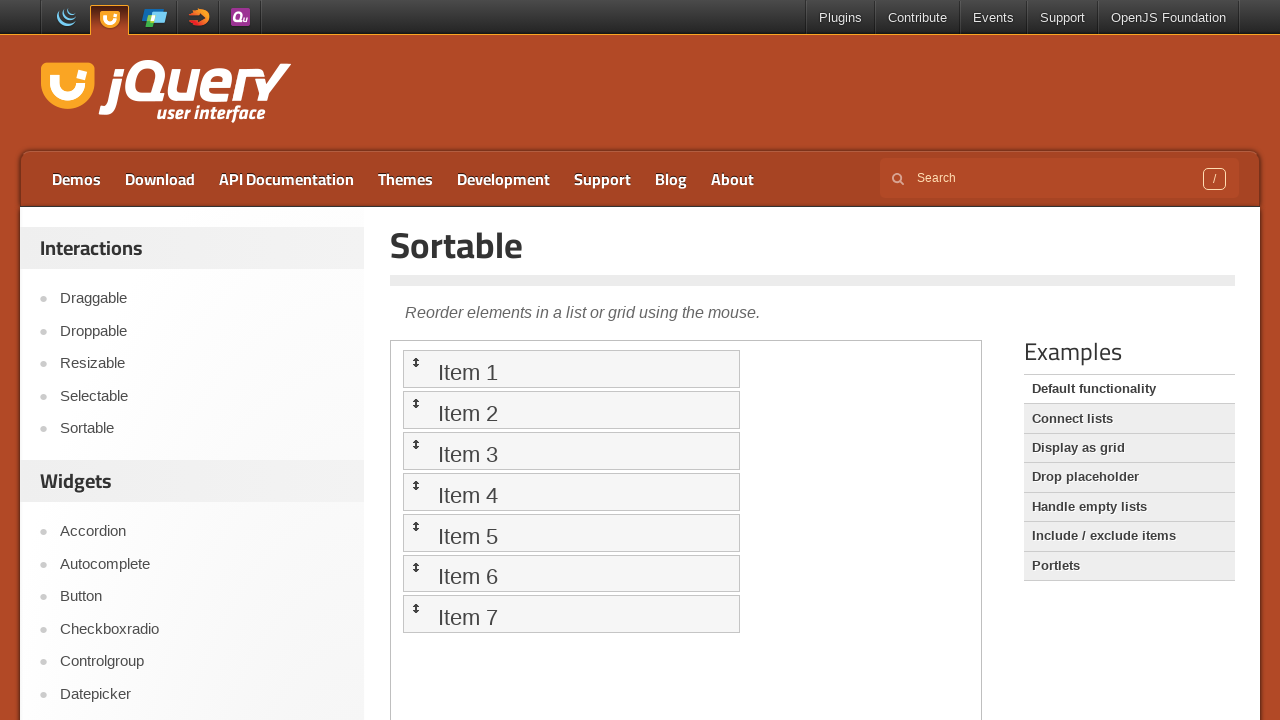

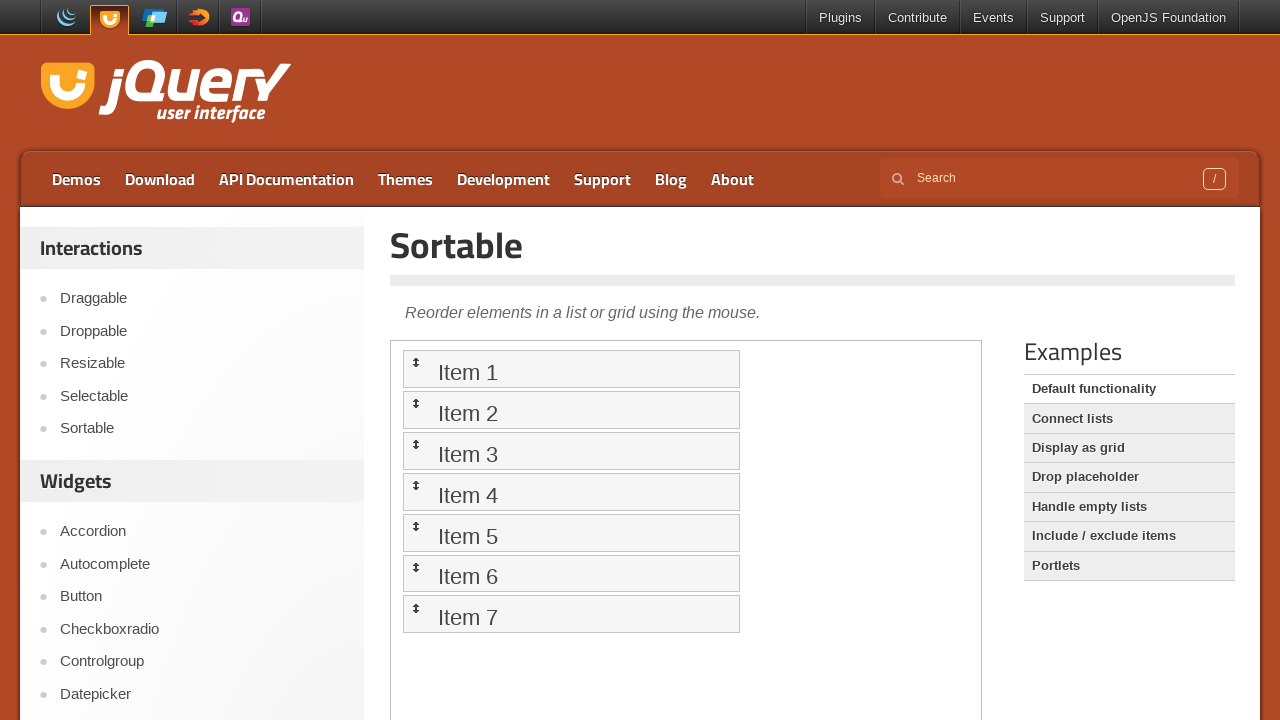